Tests checkbox functionality on the actions page by clicking checkboxes and verifying the result message

Starting URL: https://kristinek.github.io/site/examples/actions

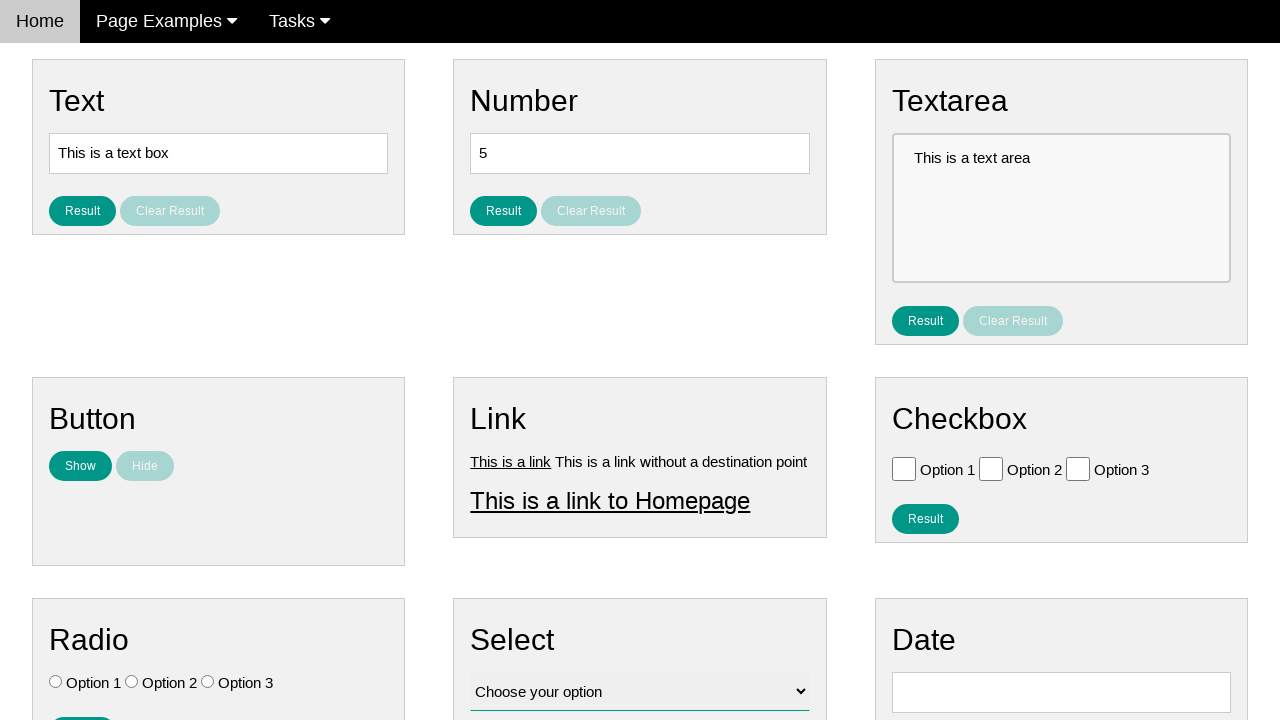

Clicked checkbox Option 1 at (904, 468) on [value='Option 1']
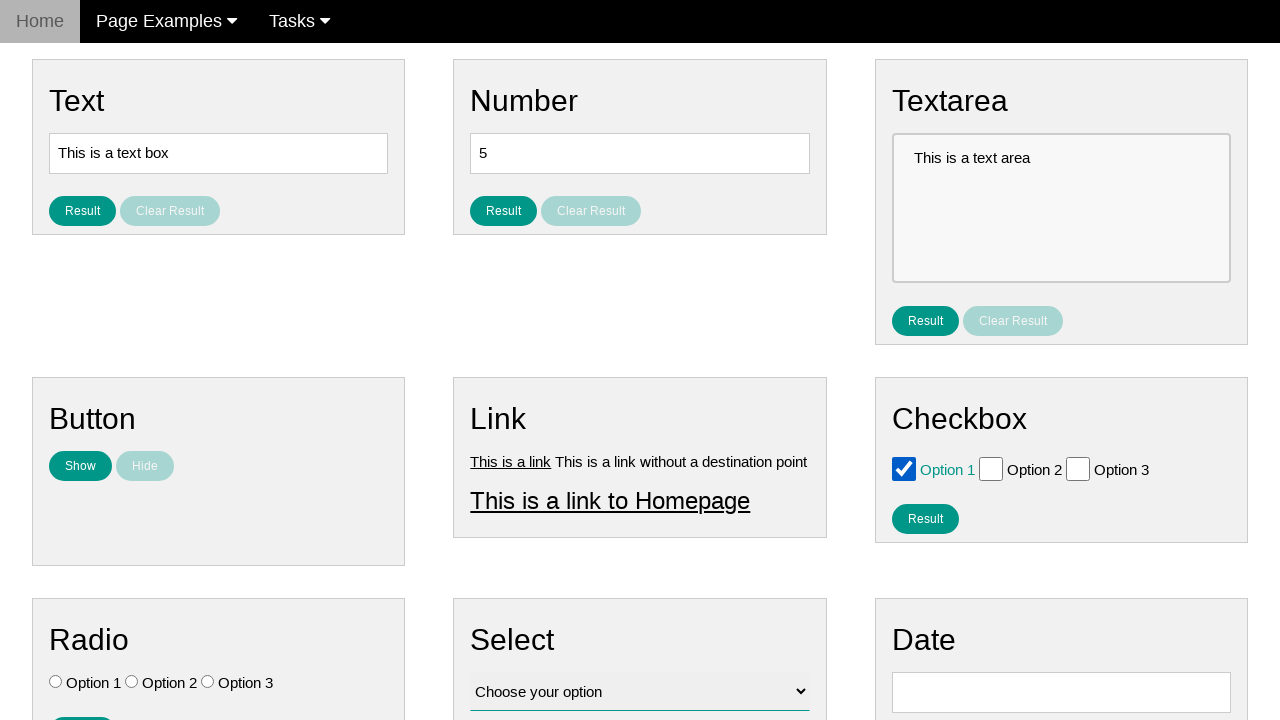

Clicked checkbox Option 2 at (991, 468) on [value='Option 2']
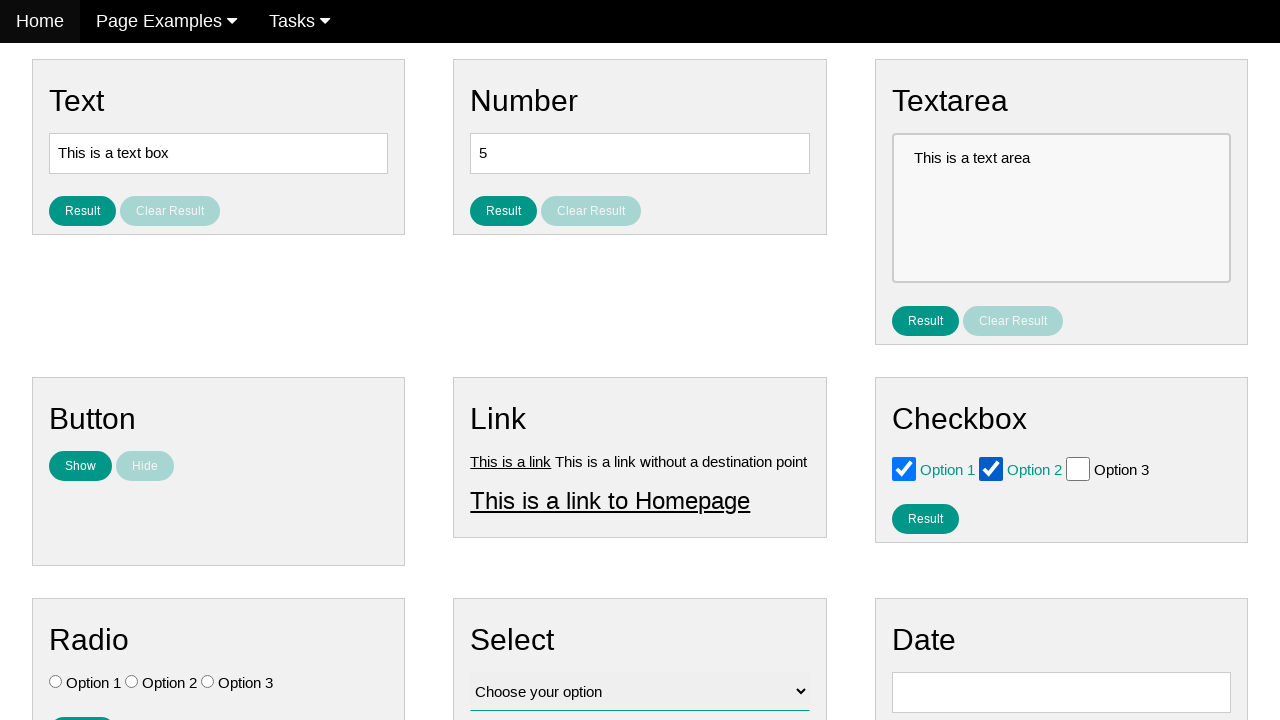

Clicked result button to verify checkbox selections at (925, 518) on #result_button_checkbox
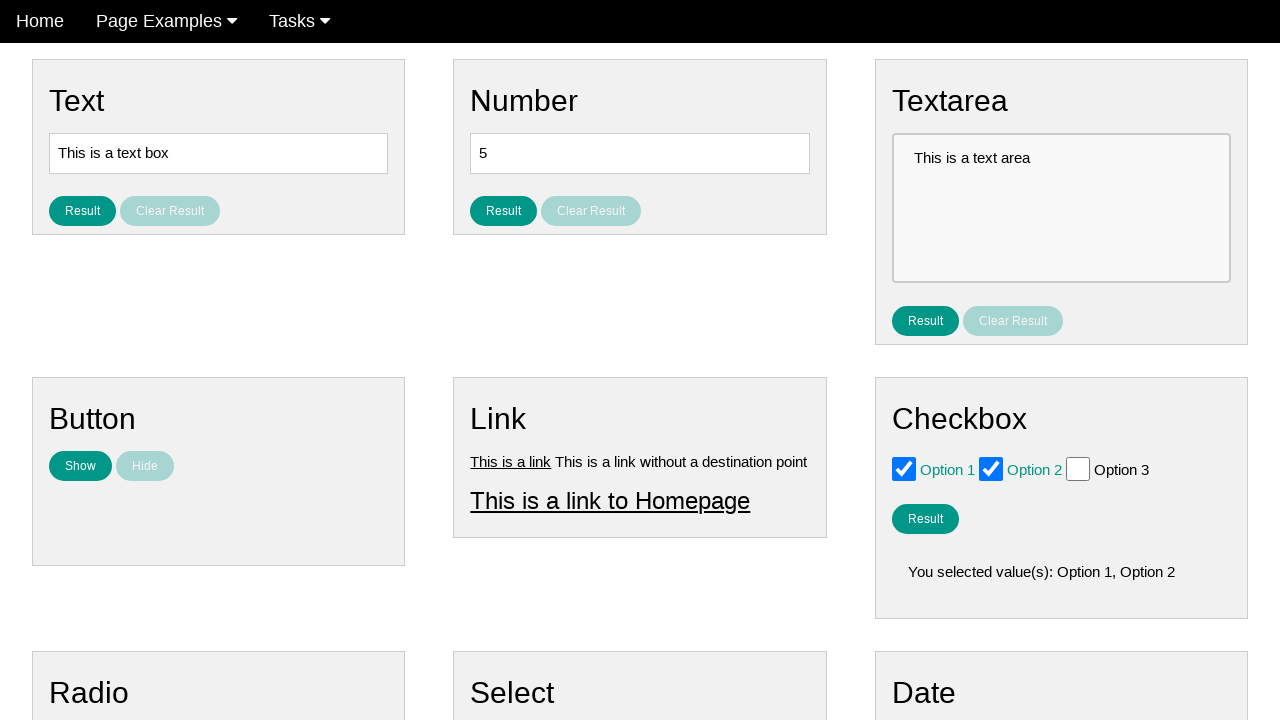

Verified checkbox result message is displayed
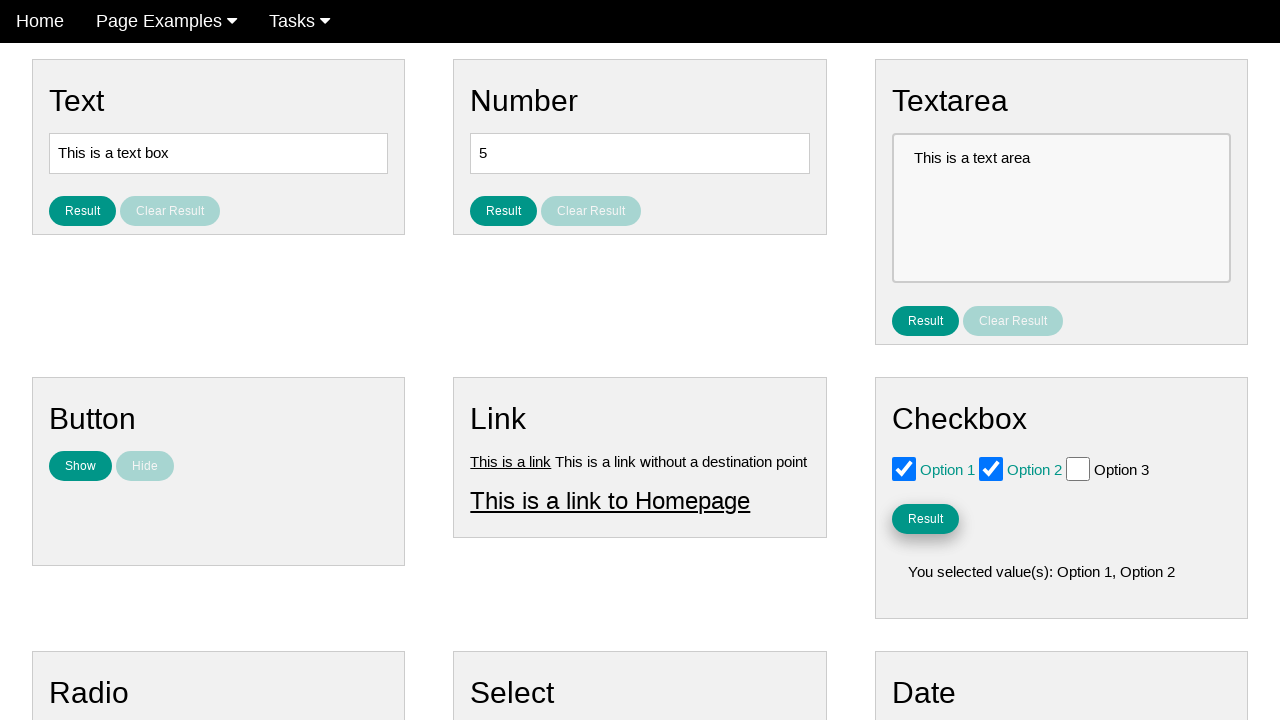

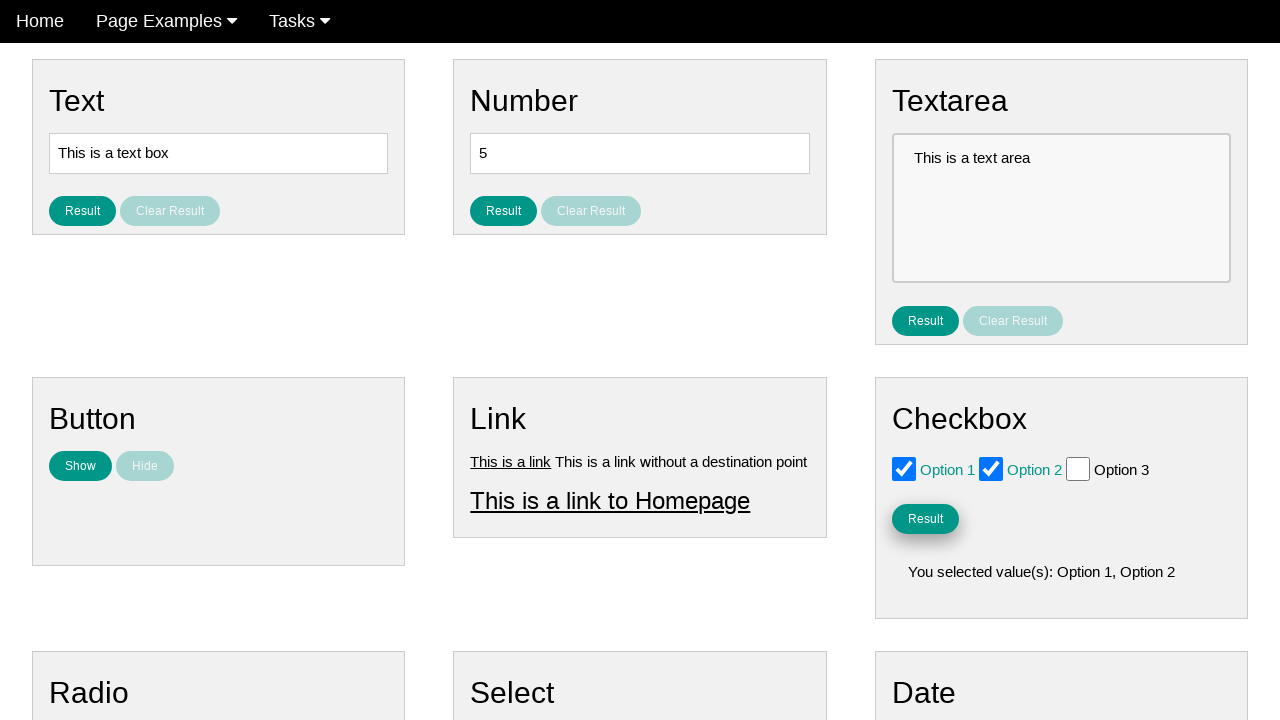